Loads a WordPress blog post page and verifies it loads successfully by waiting for the page content

Starting URL: https://techknowspace.wordpress.com/2019/01/06/best-mobile-phones-of-2018/

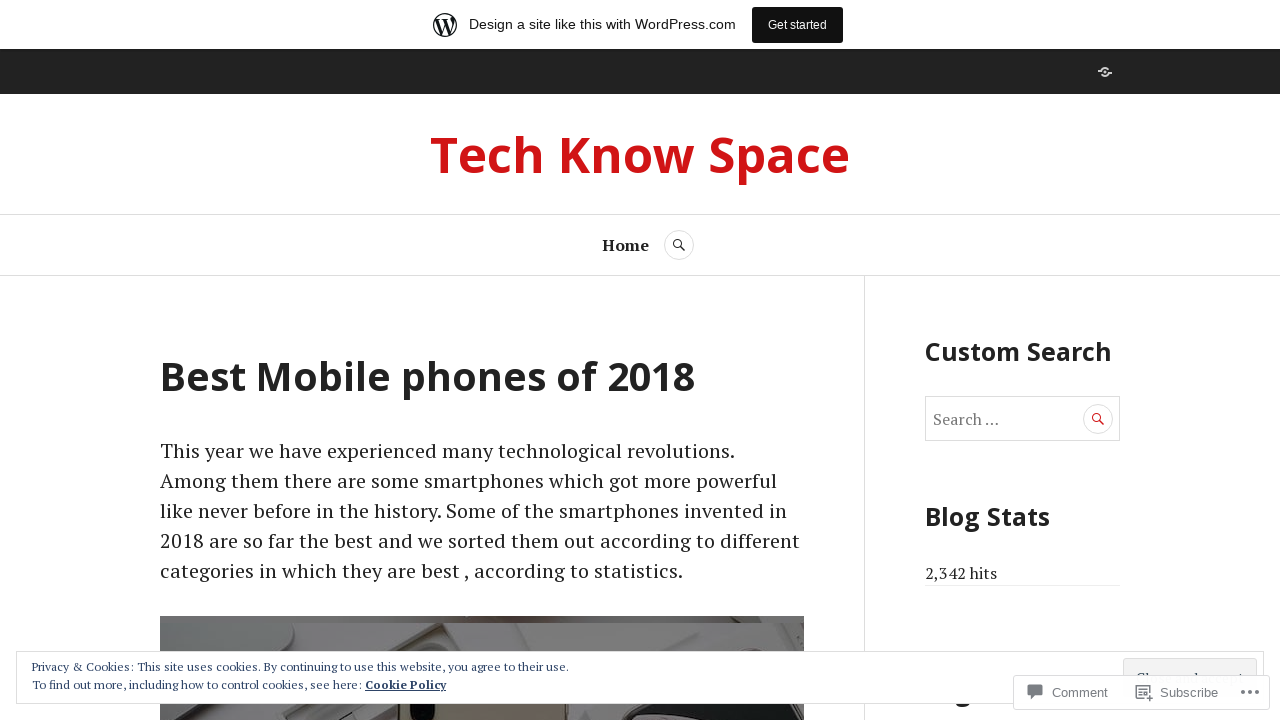

Waited for page to reach domcontentloaded state
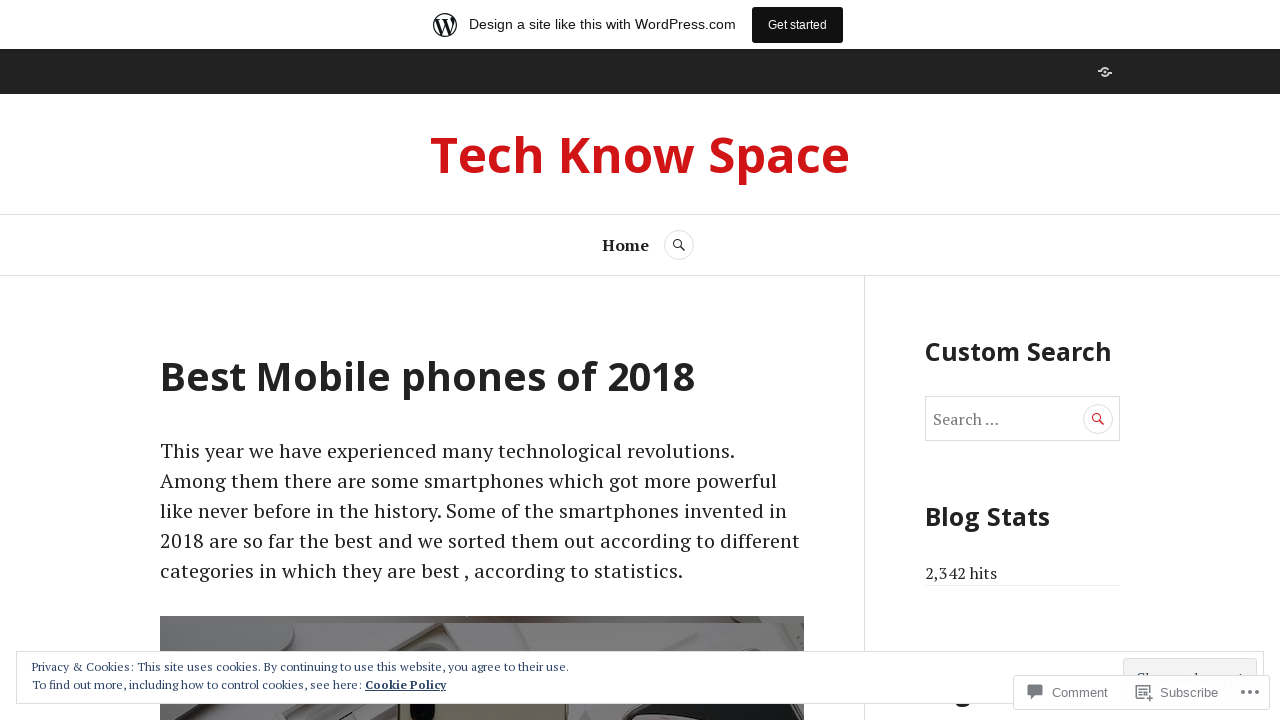

Verified WordPress blog post article content loaded successfully
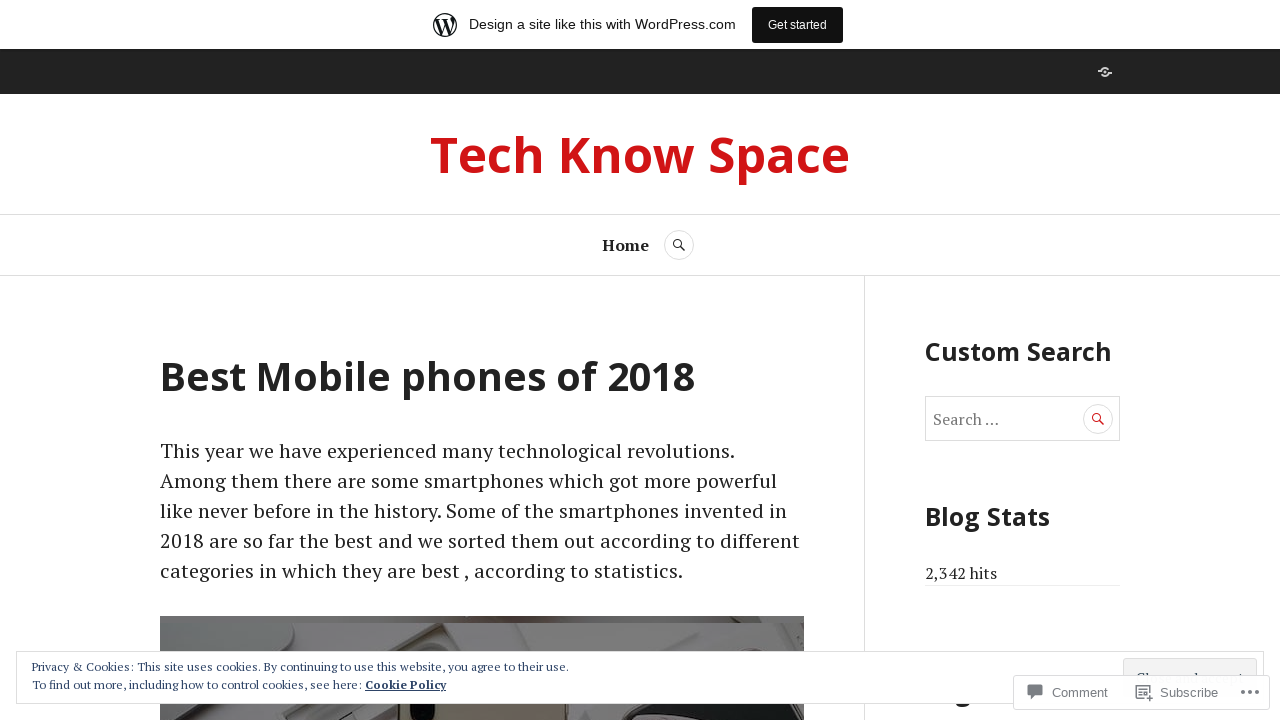

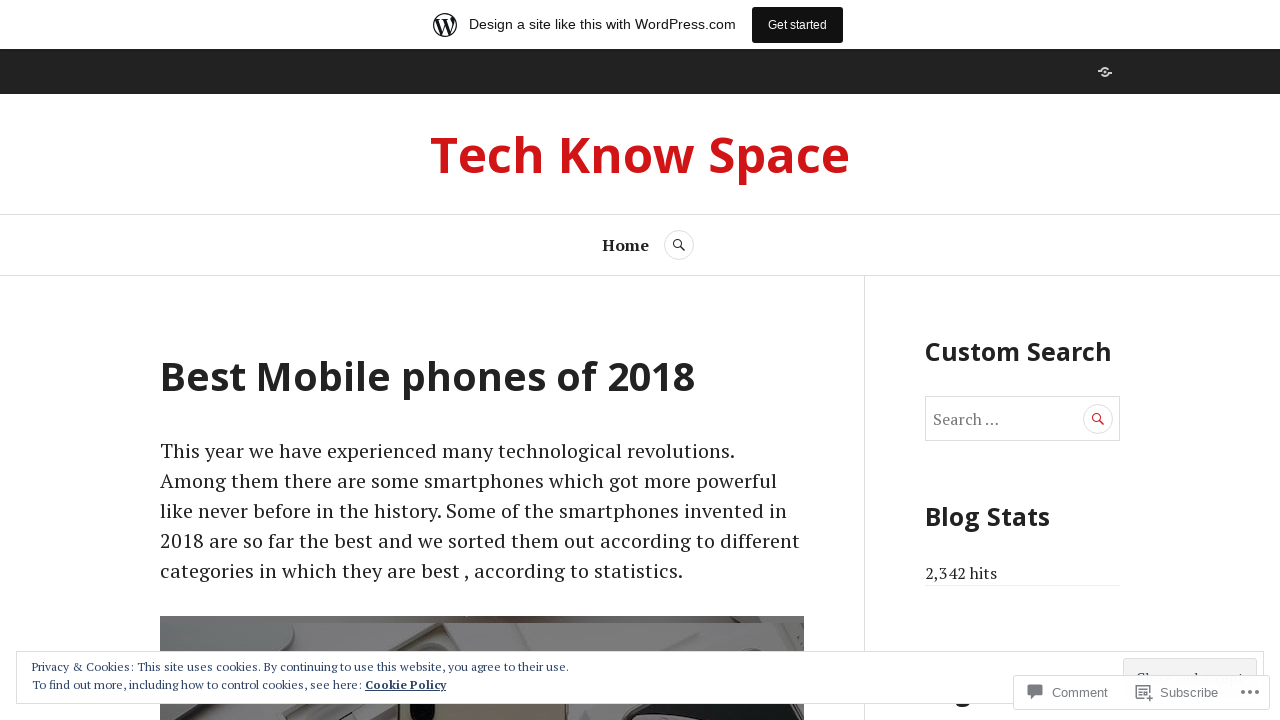